Tests tooltip display by hovering over an age input field and verifying the tooltip content appears

Starting URL: https://automationfc.github.io/jquery-tooltip/

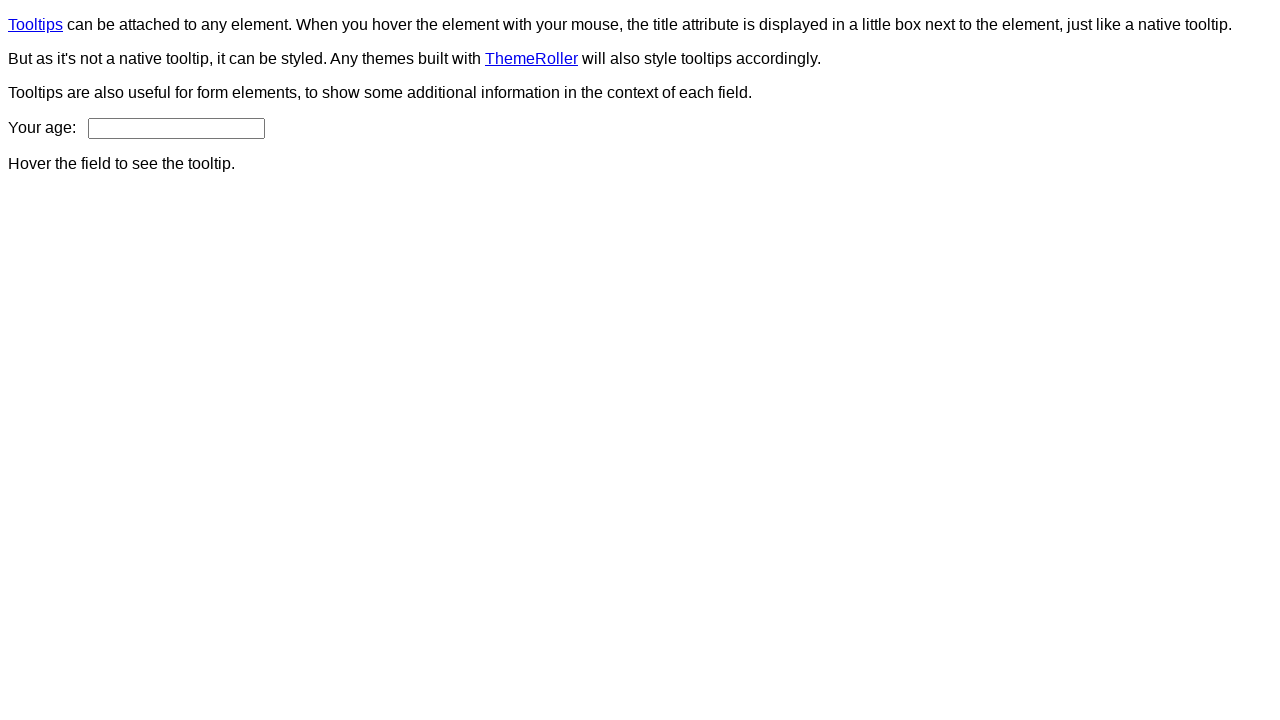

Navigated to jQuery tooltip test page
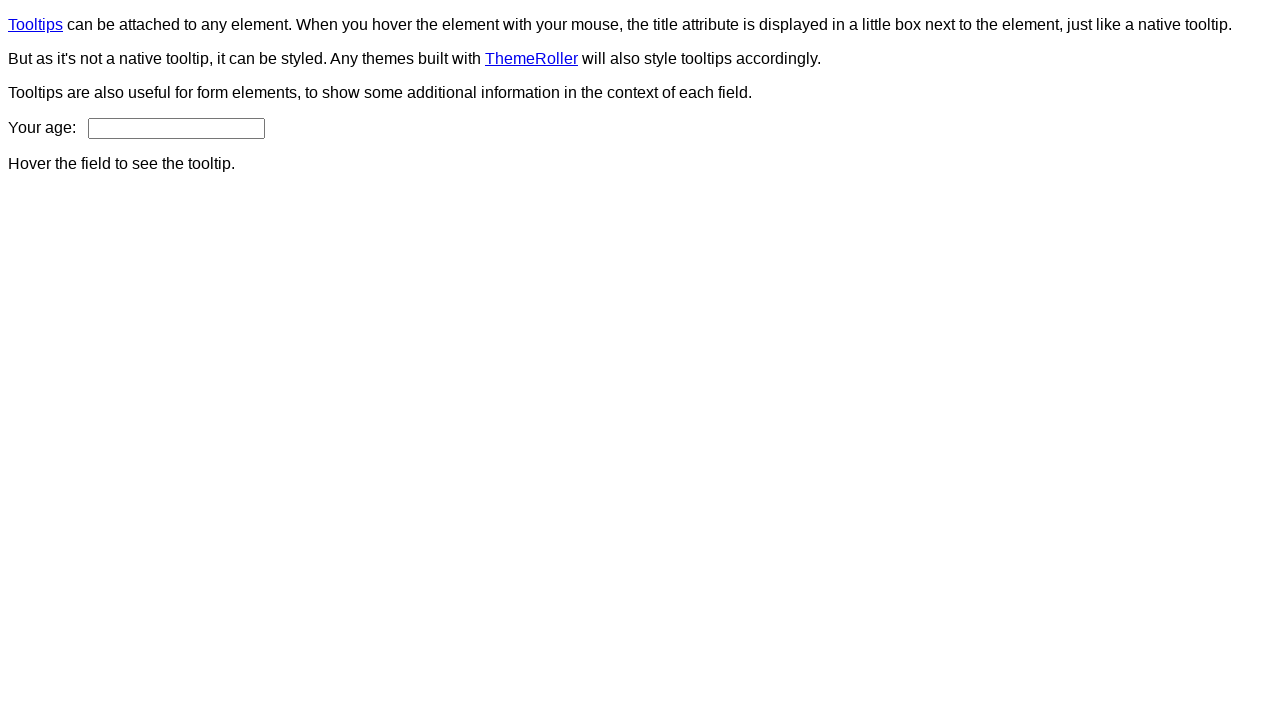

Hovered over age input field to trigger tooltip at (176, 128) on input#age
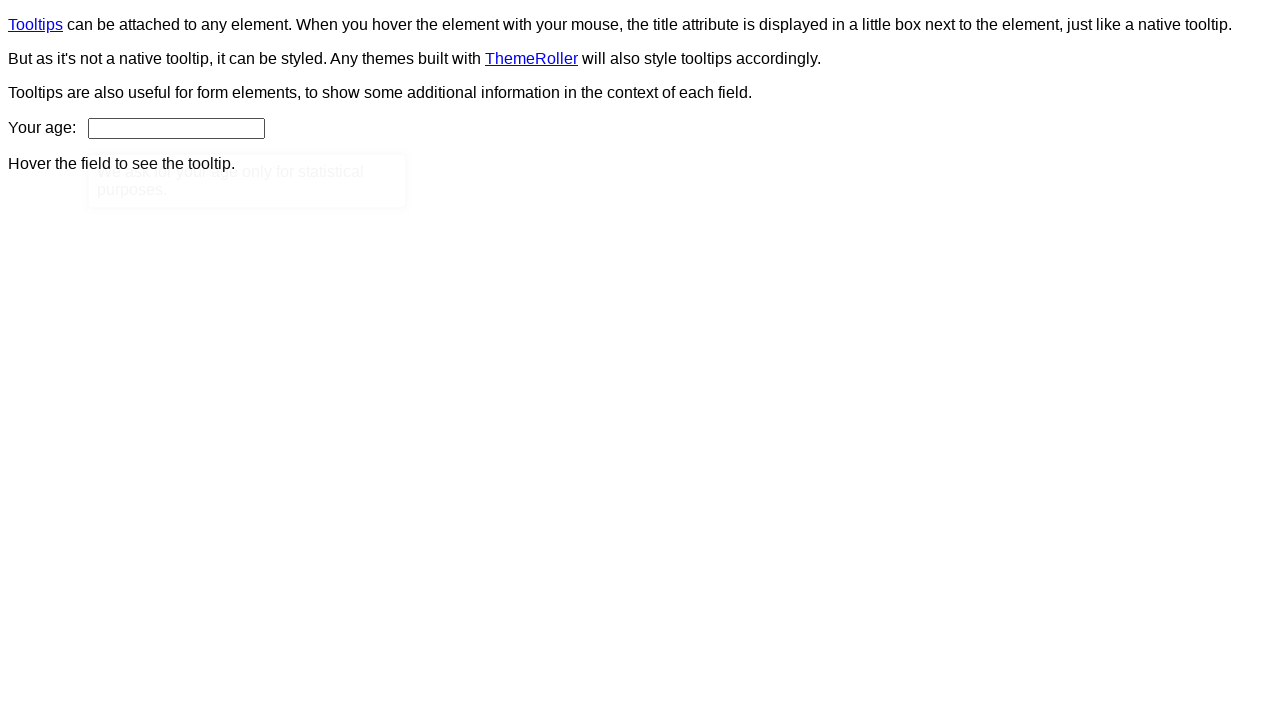

Tooltip content appeared on screen
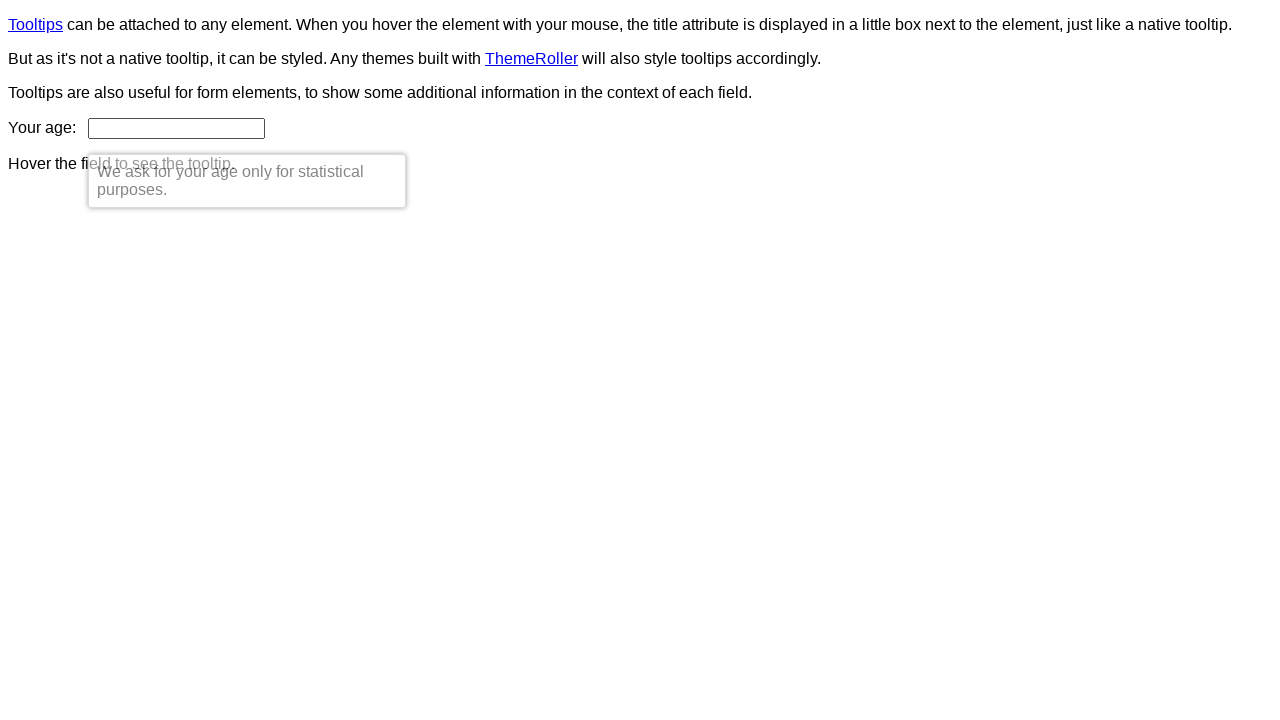

Verified tooltip content is present: 'We ask for your age only for statistical purposes.'
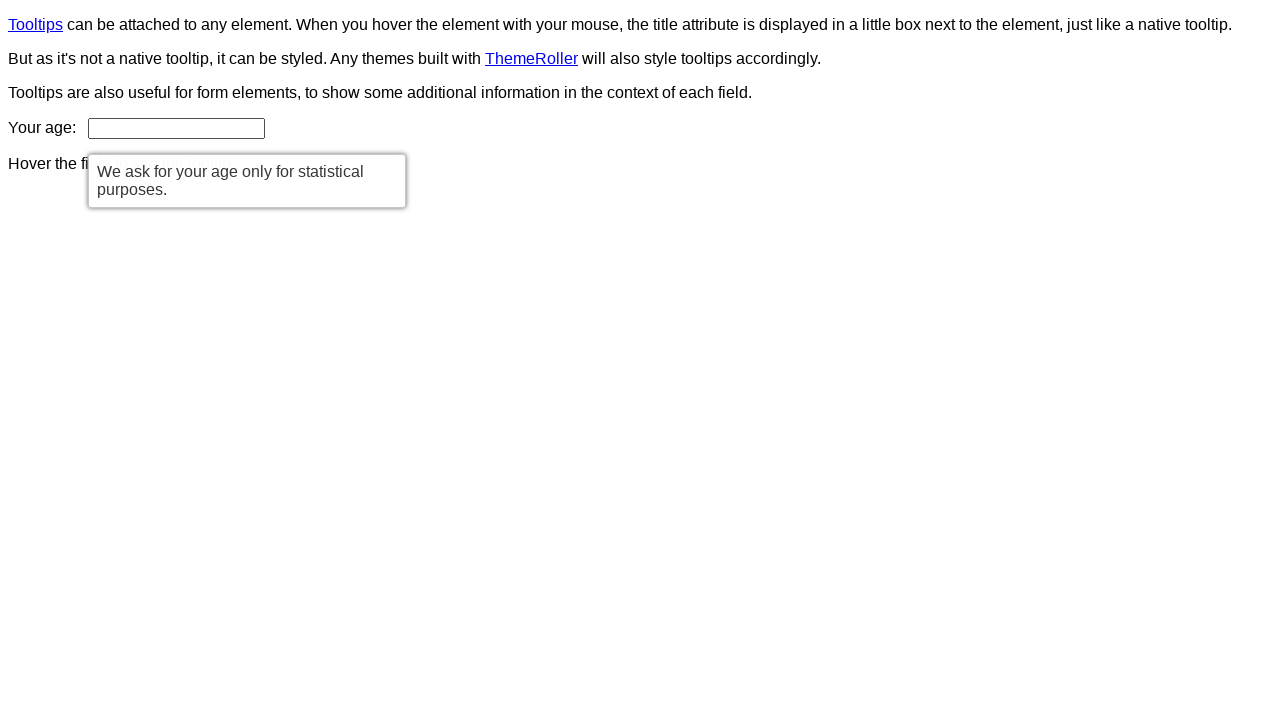

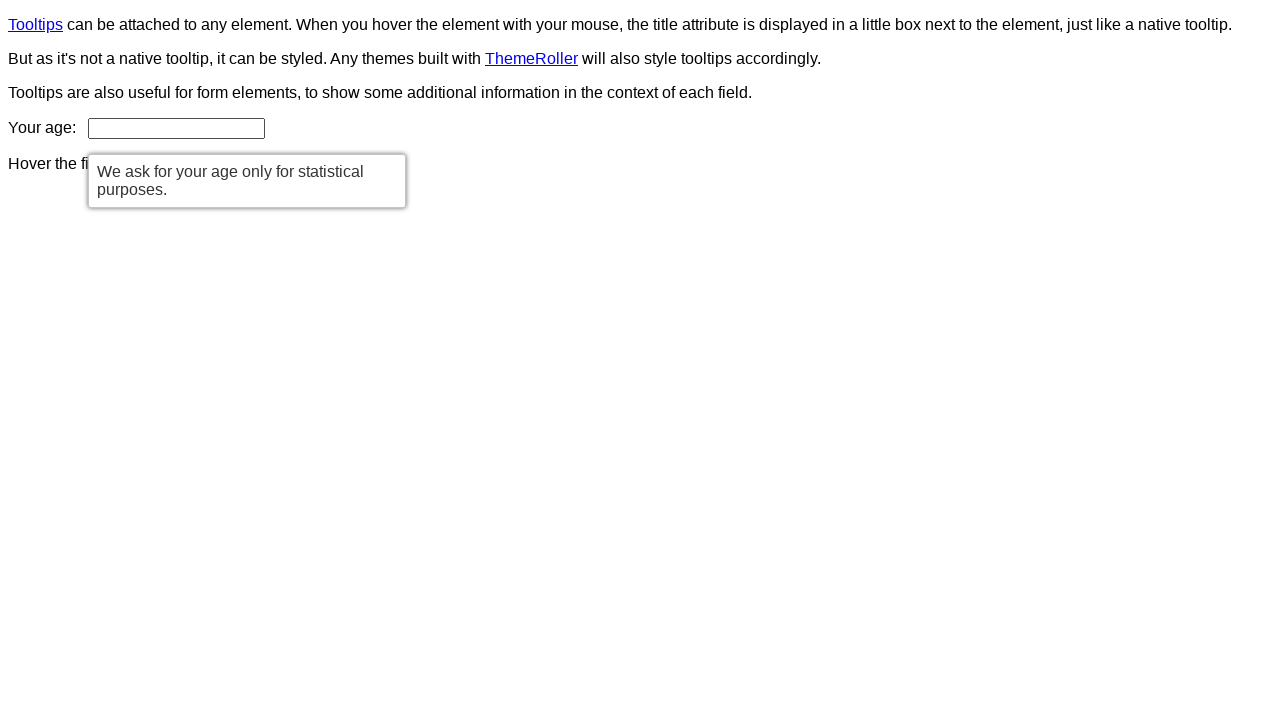